Tests dynamic loading where an element is hidden on the page. Clicks a start button, waits for loading to complete, and verifies the finish text appears.

Starting URL: http://the-internet.herokuapp.com/dynamic_loading/1

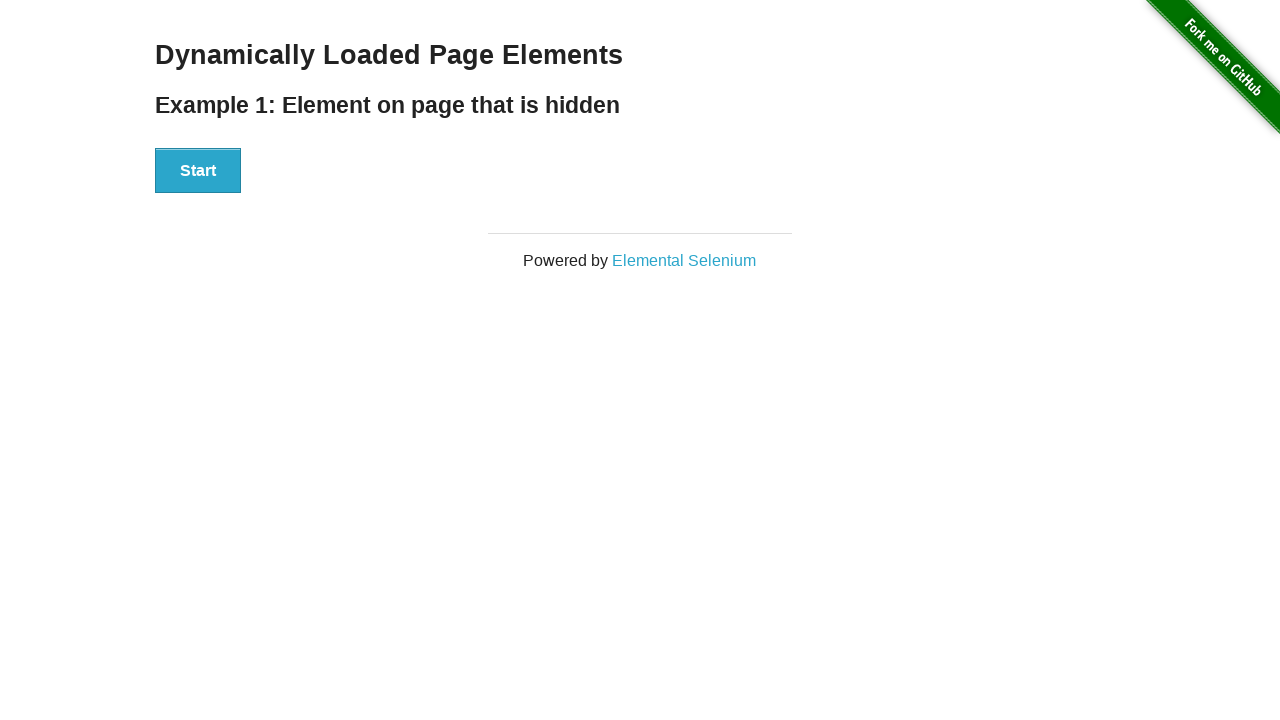

Clicked the Start button to initiate dynamic loading at (198, 171) on #start button
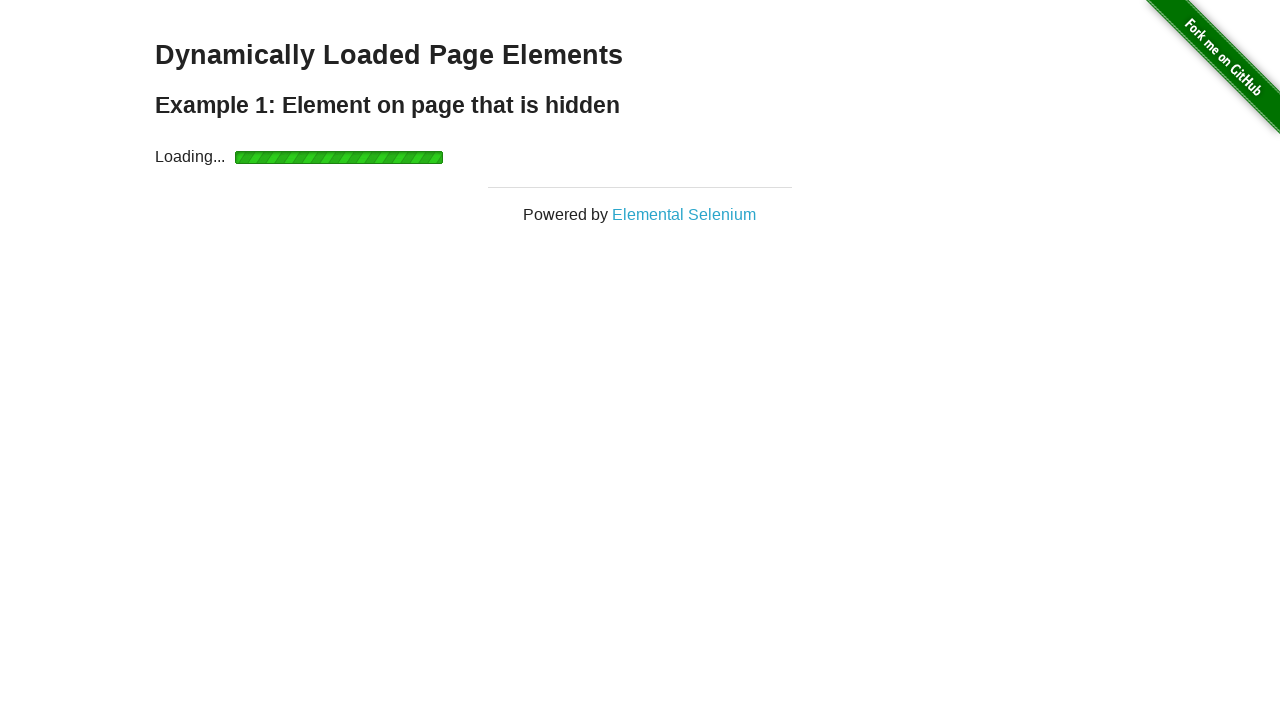

Waited for the finish element to become visible after loading completed
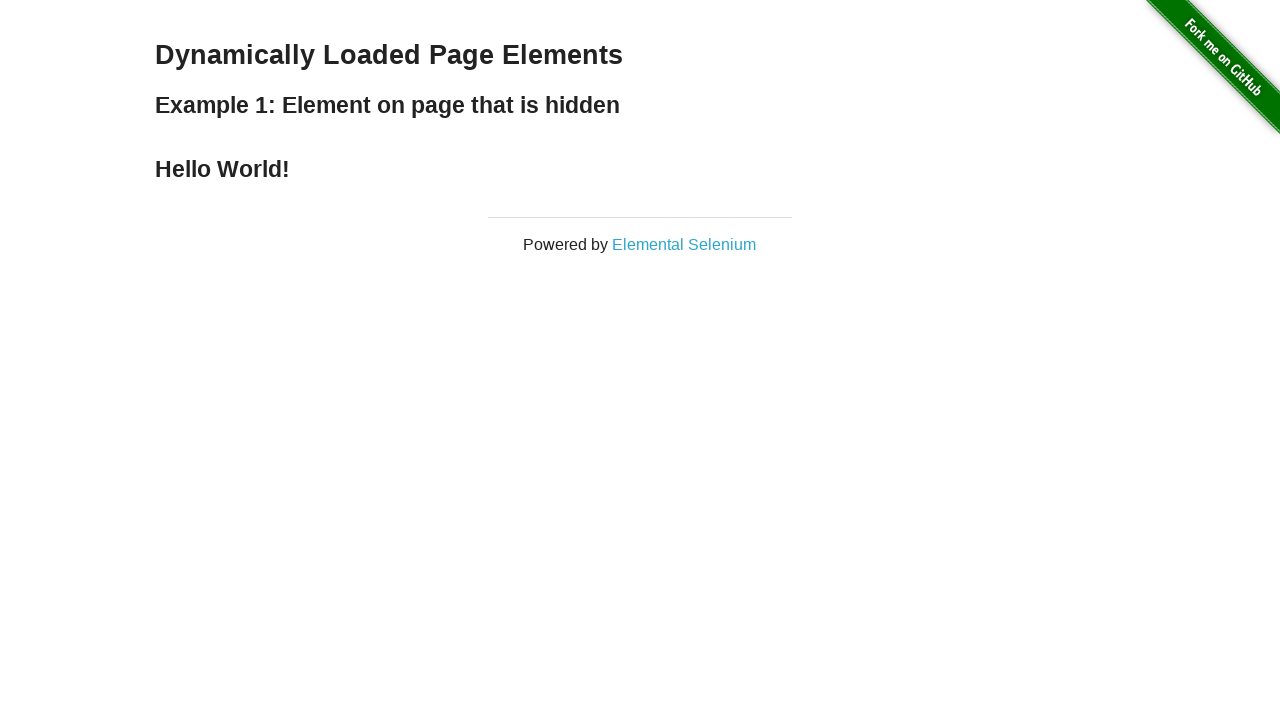

Retrieved the finish text content
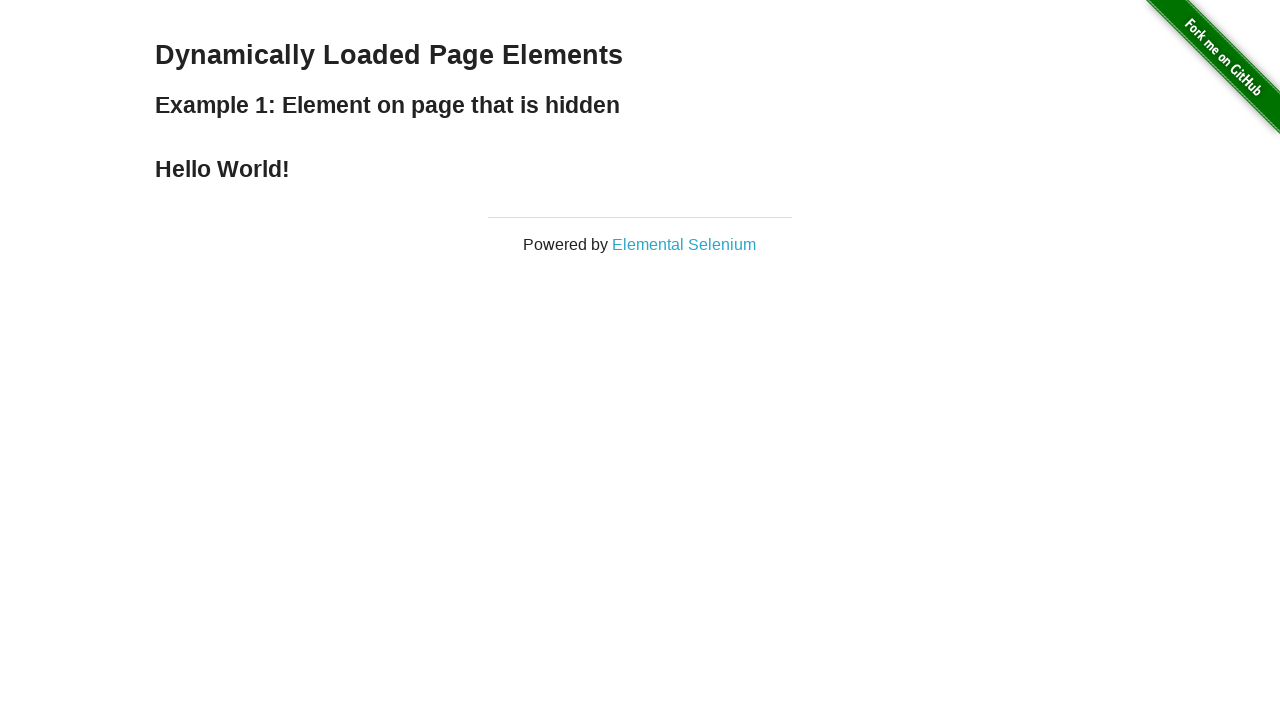

Verified that finish text equals 'Hello World!'
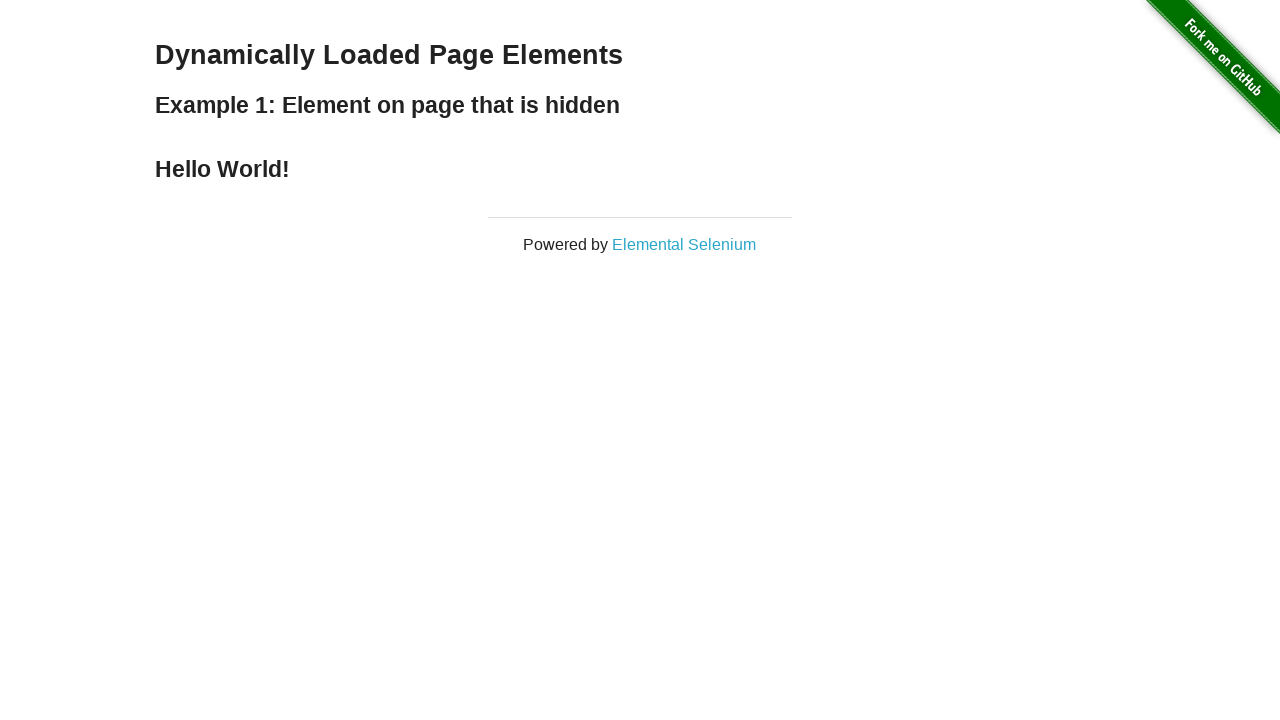

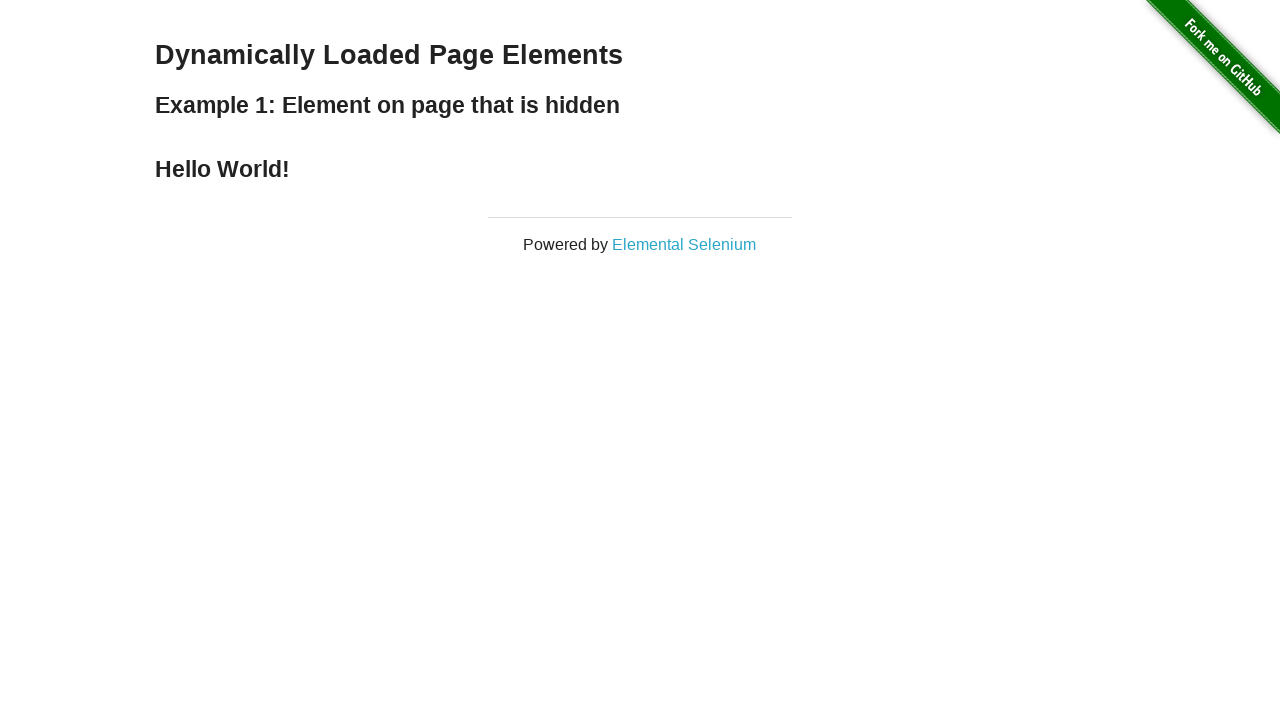